Tests file download functionality by clicking on a download link and verifying the file is downloaded

Starting URL: https://the-internet.herokuapp.com/download

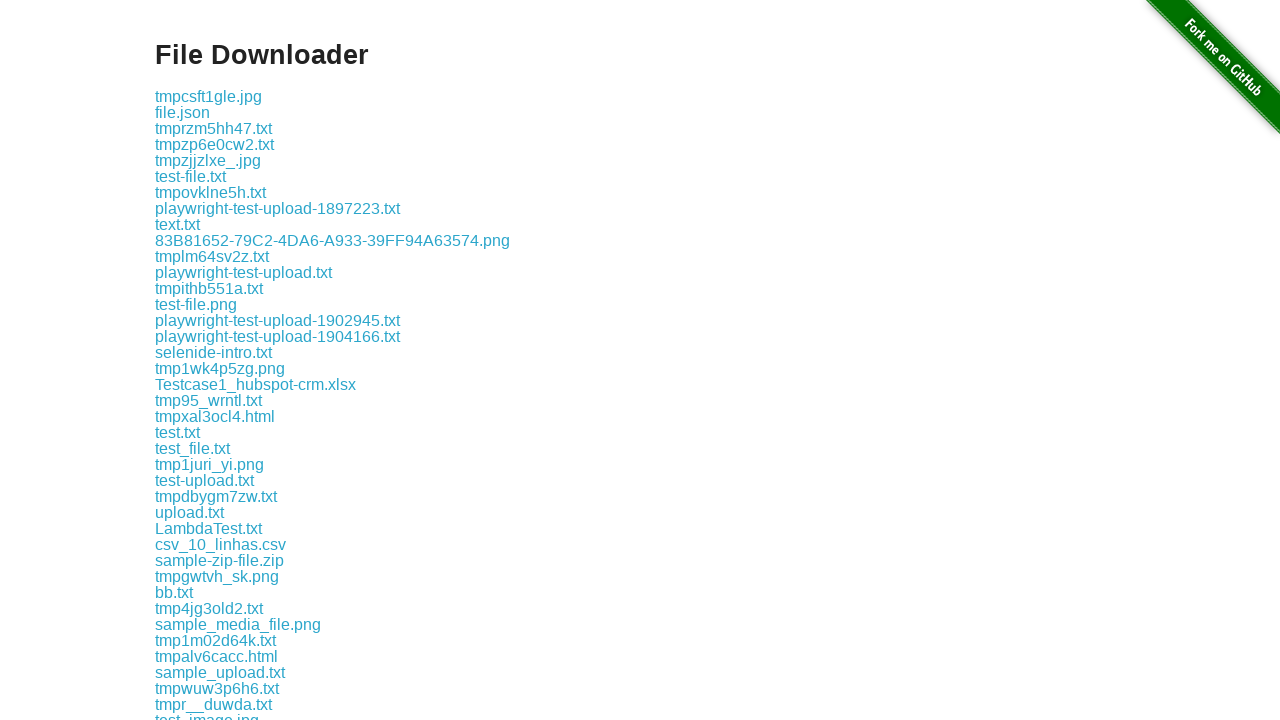

Clicked on file download link 'some-file.txt' at (198, 360) on a:has-text('some-file.txt')
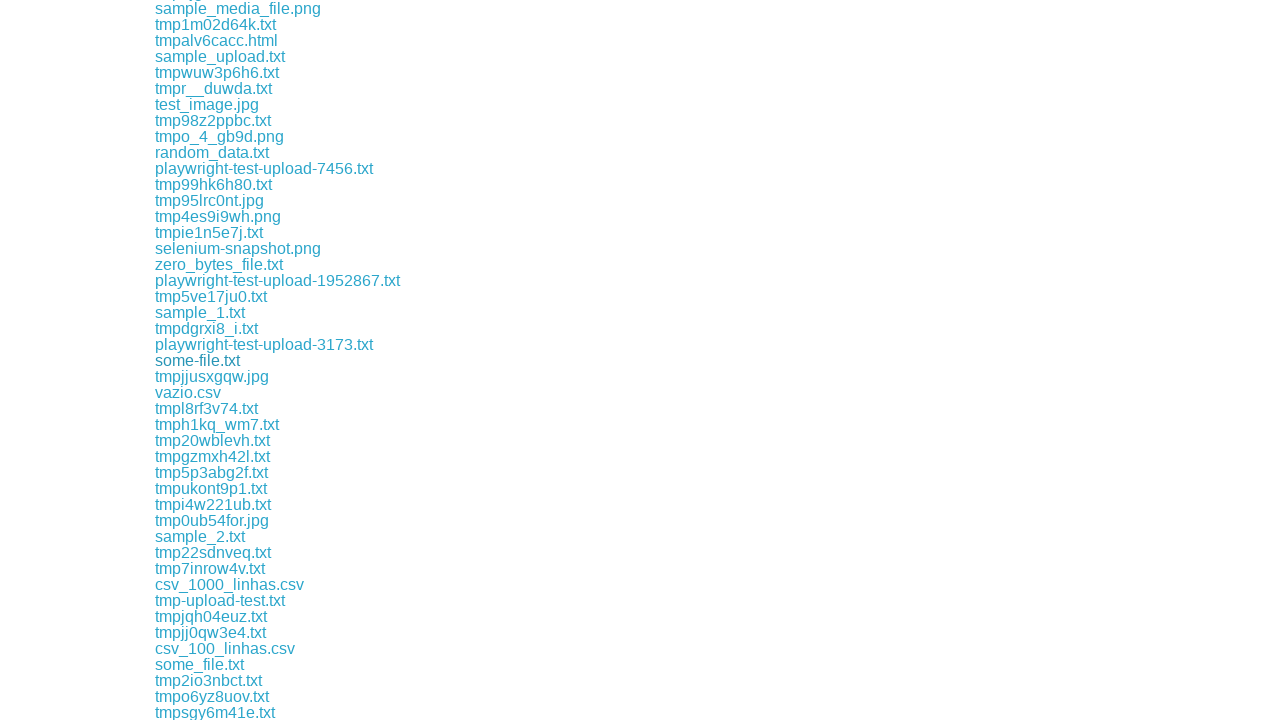

Clicked download link and waited for download to complete at (198, 360) on a:has-text('some-file.txt')
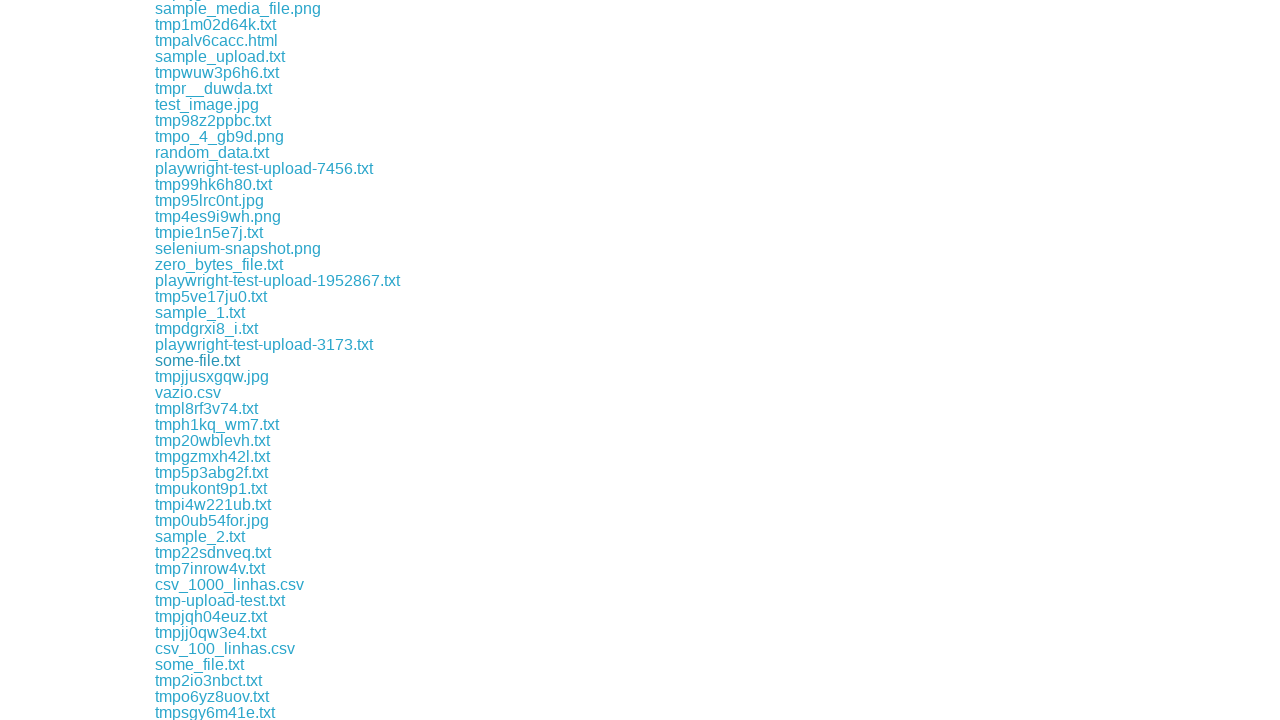

Captured download object from download event
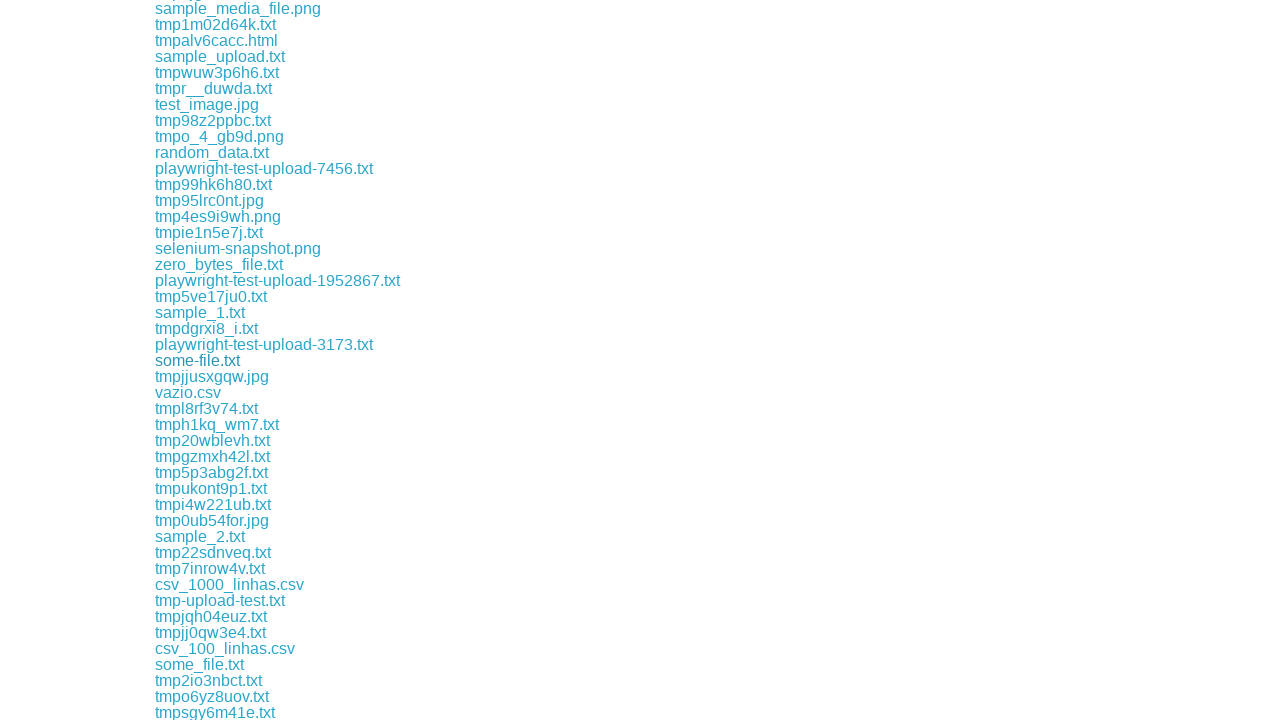

Verified file download completed by retrieving download path
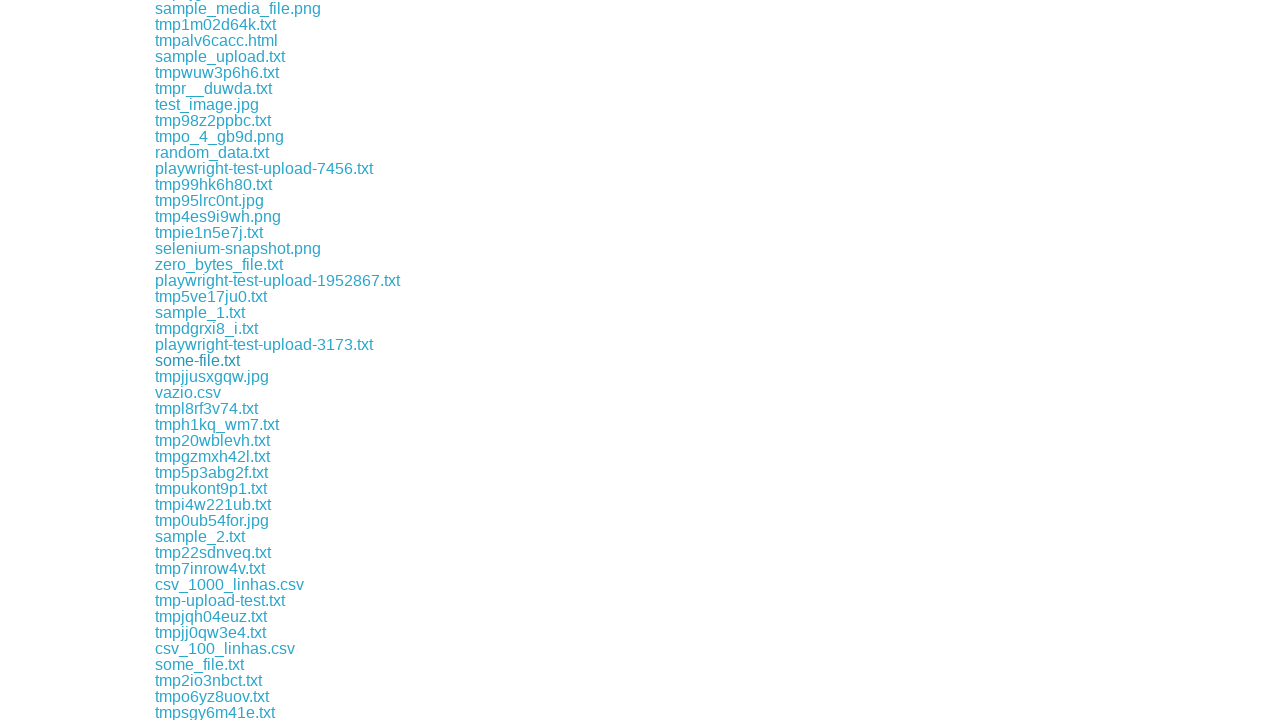

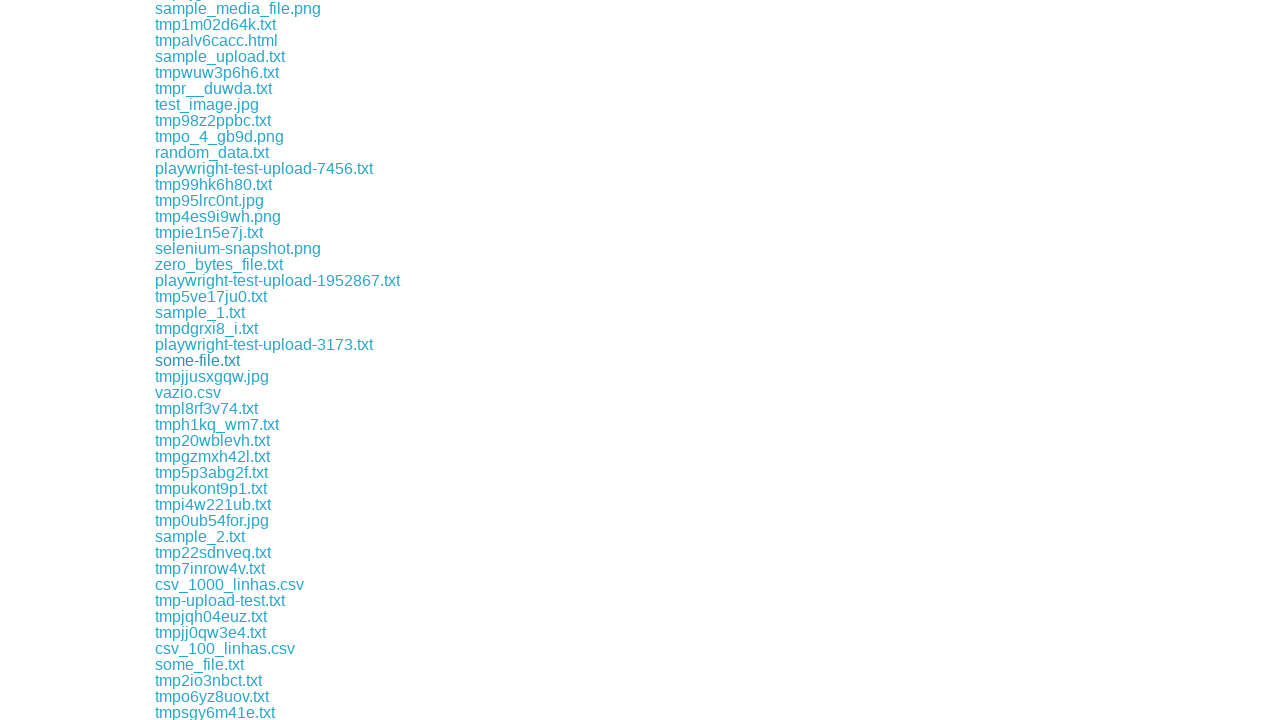